Tests right-click context menu functionality by right-clicking on a button, selecting the "Copy" option from the context menu, and accepting the resulting alert dialog.

Starting URL: https://swisnl.github.io/jQuery-contextMenu/demo.html

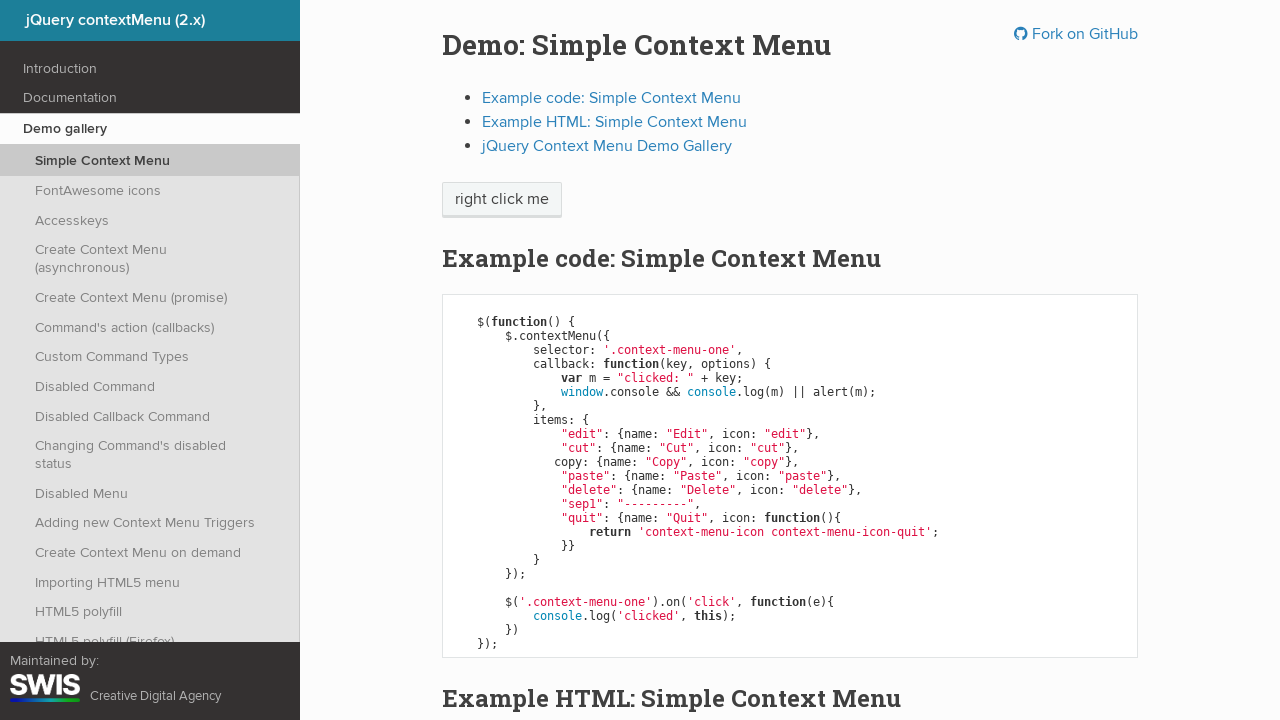

Right-clicked on the context menu button at (502, 200) on span.context-menu-one
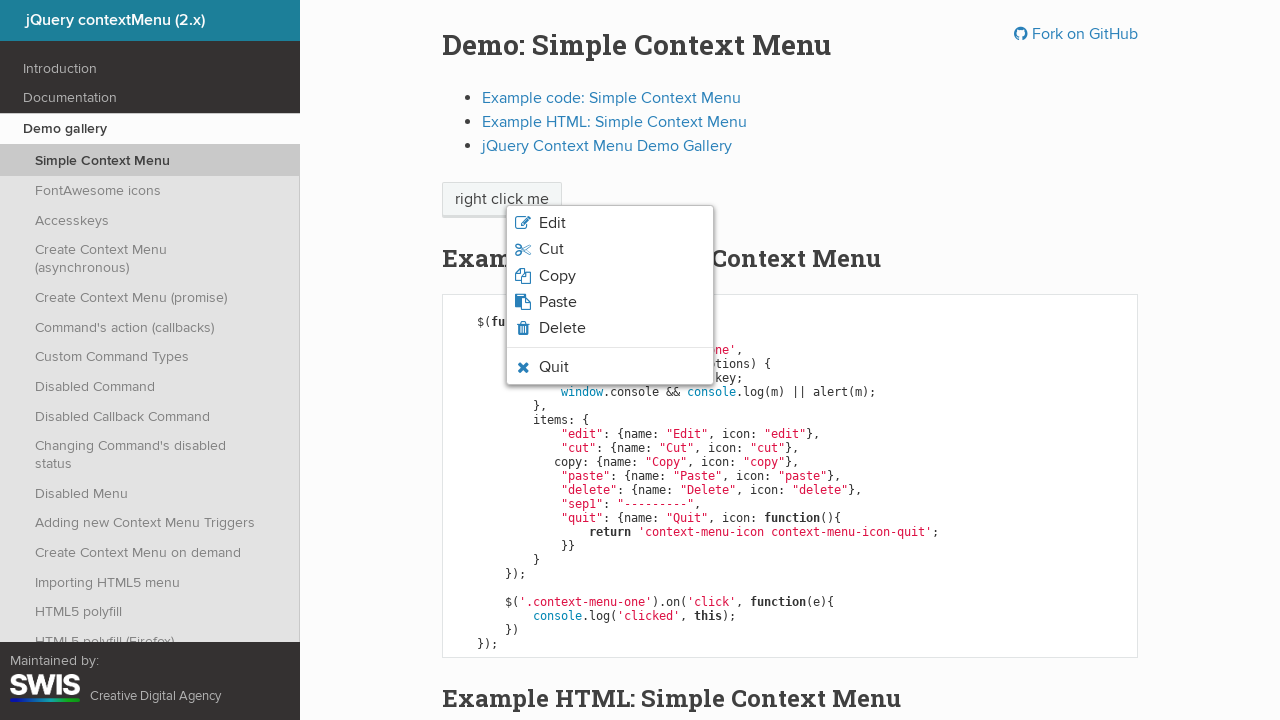

Clicked on the 'Copy' option in the context menu at (610, 276) on li.context-menu-icon-copy
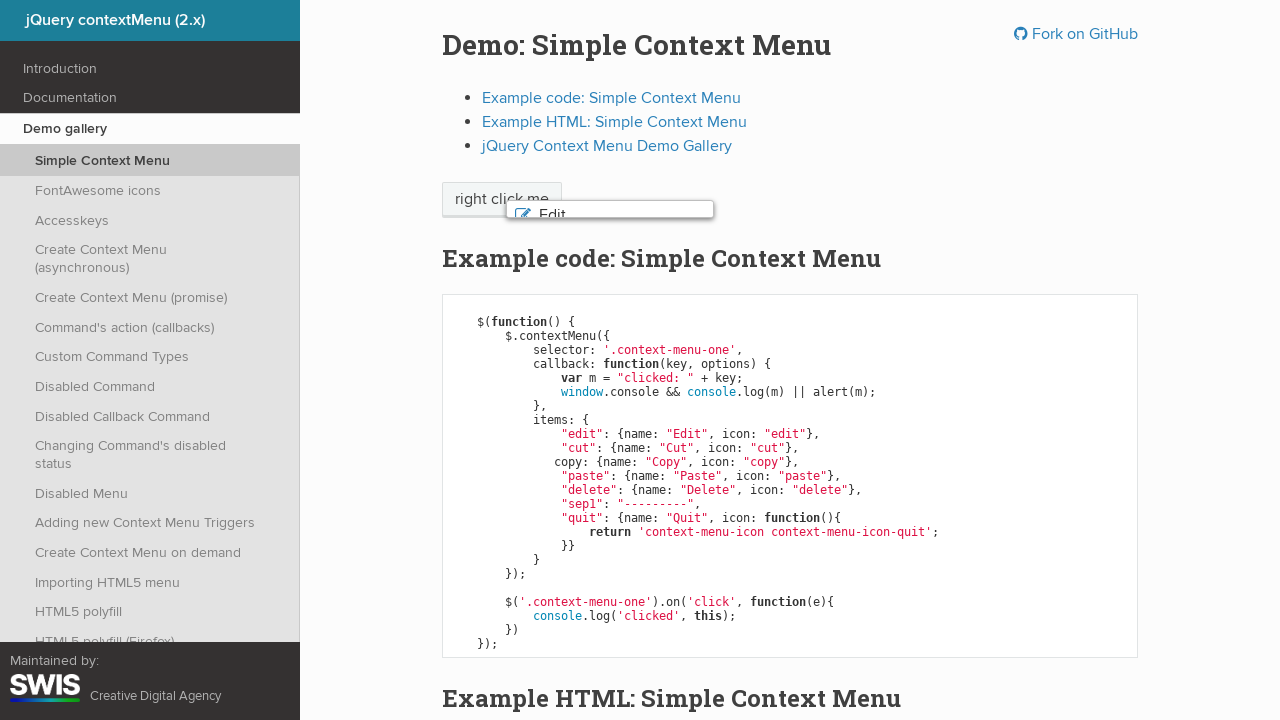

Set up dialog handler to accept alert dialogs
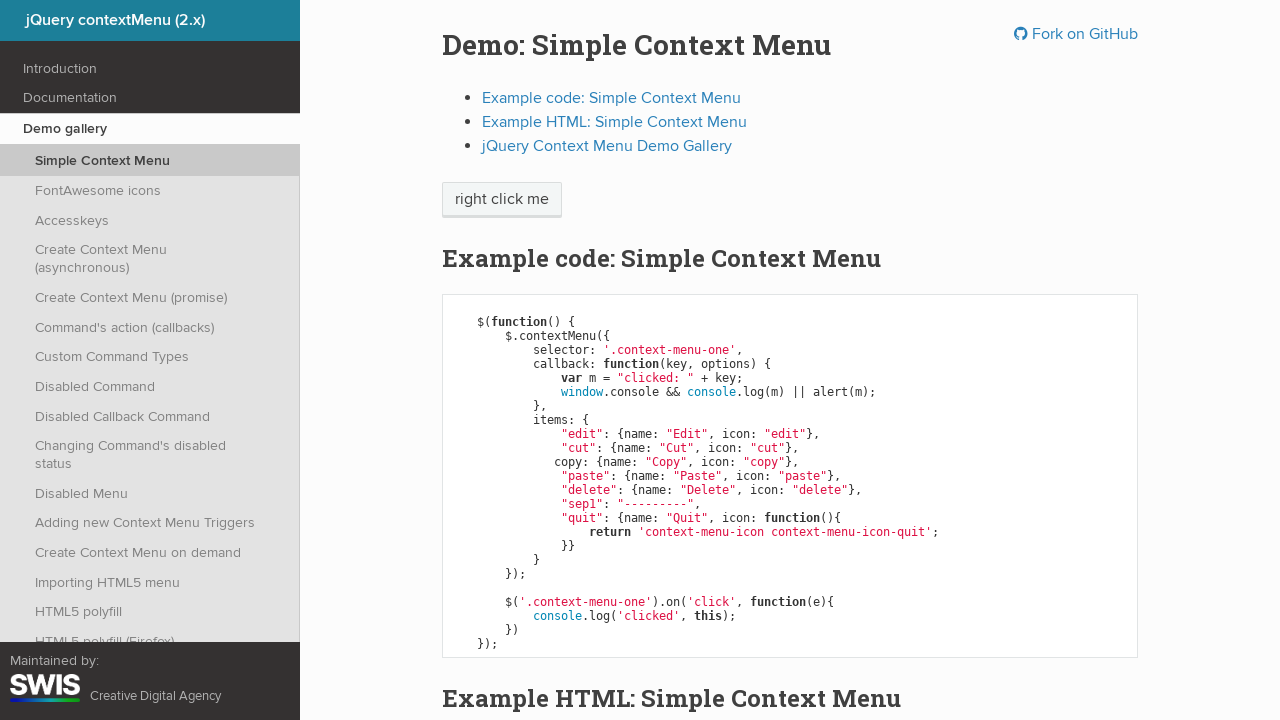

Right-clicked on the context menu button again to trigger alert at (502, 200) on span.context-menu-one
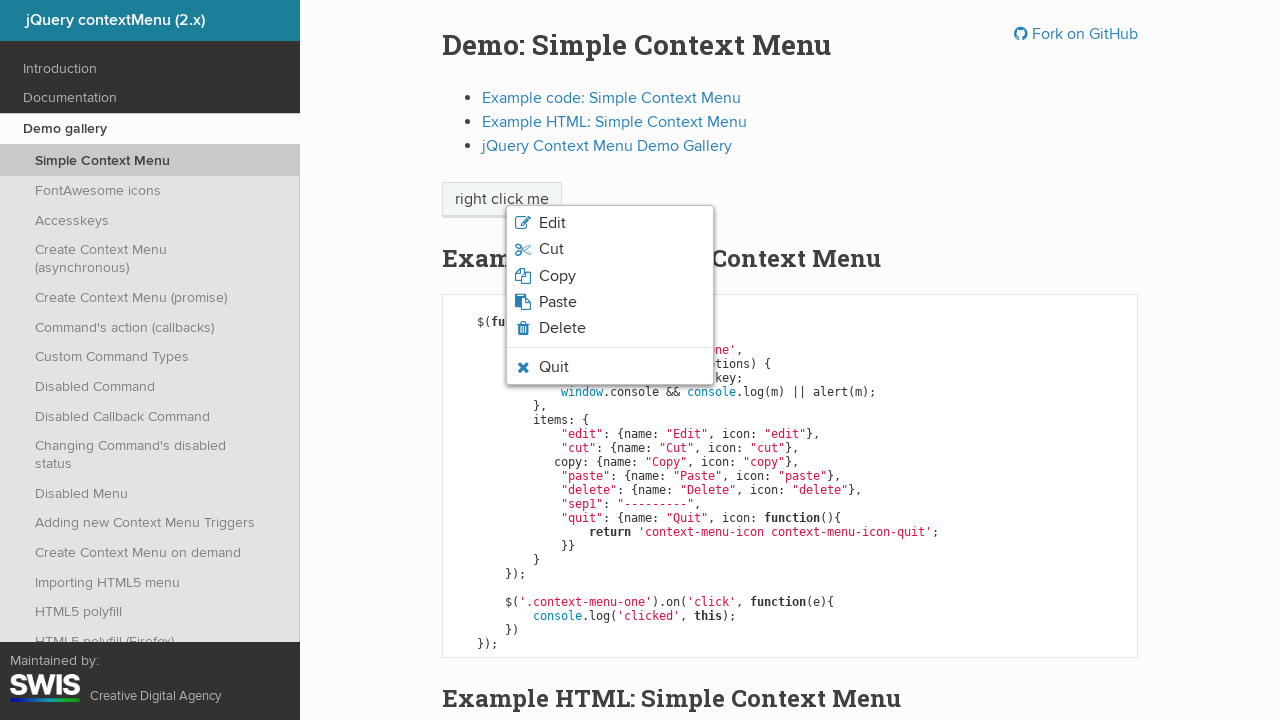

Clicked on the 'Copy' option to trigger the alert dialog at (610, 276) on li.context-menu-icon-copy
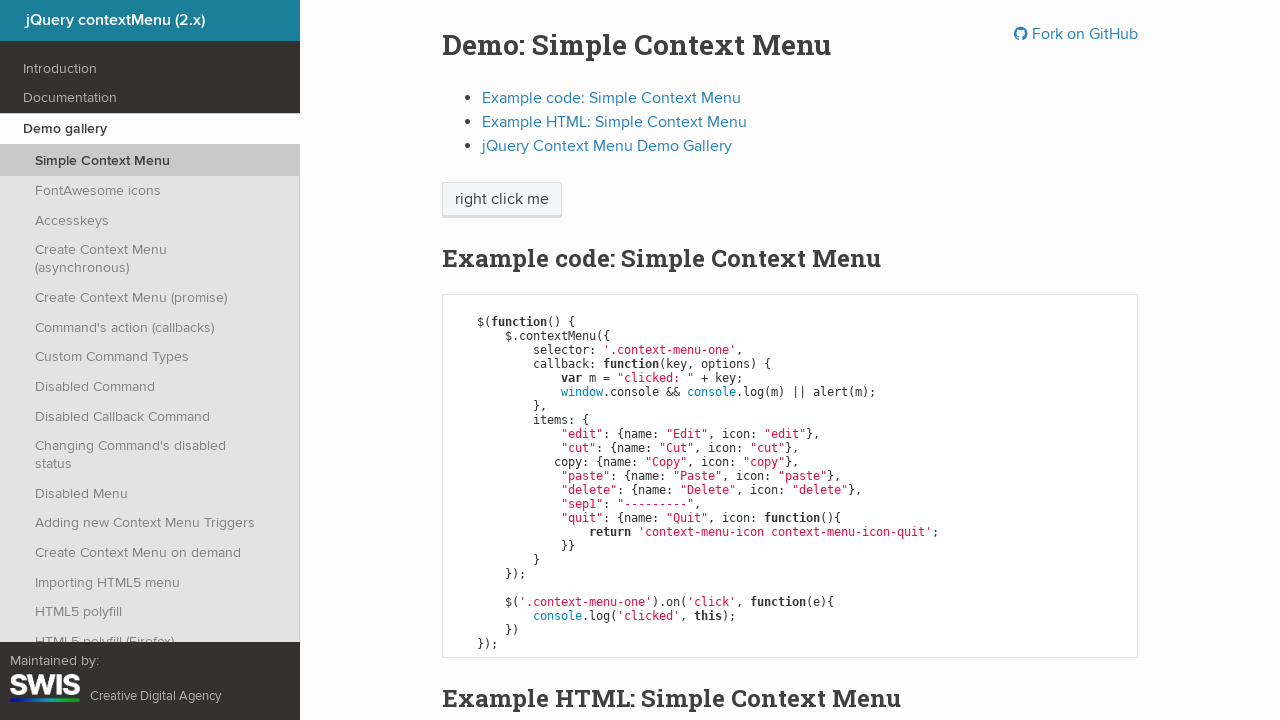

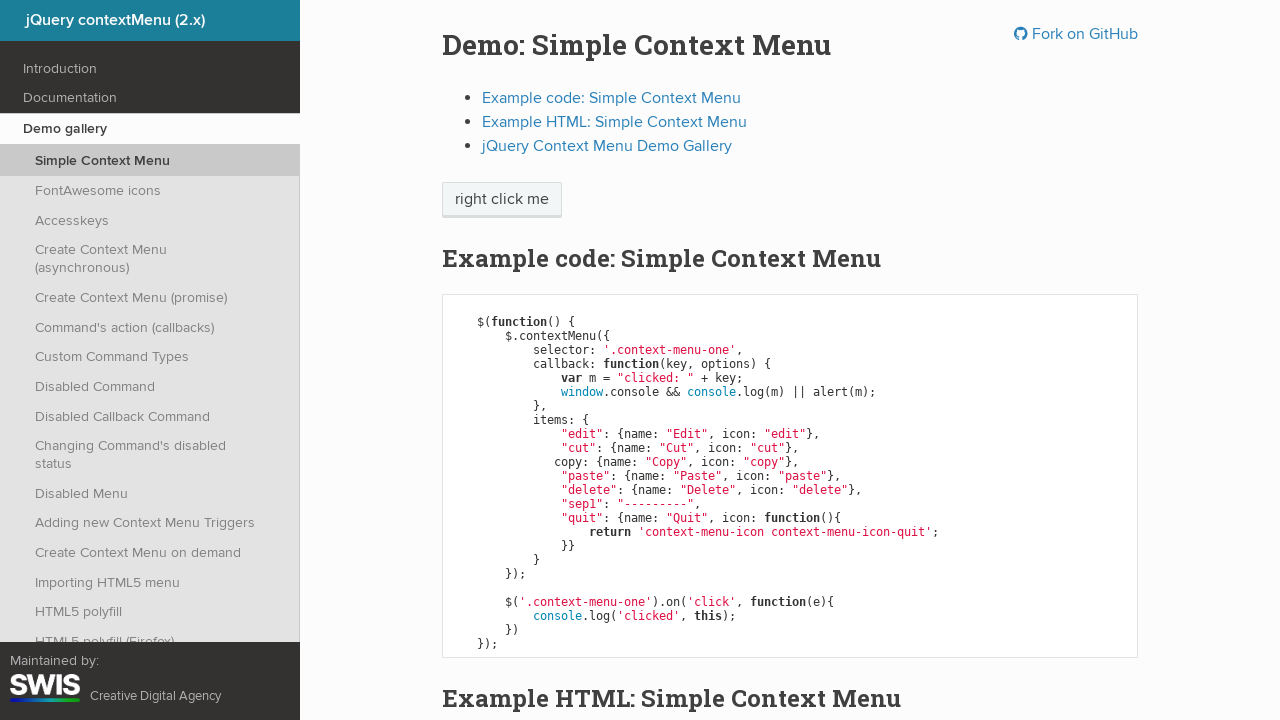